Tests page scrolling functionality by scrolling down and then back up using JavaScript execution

Starting URL: https://www.browserstack.com/guide/selenium-scroll-tutorial

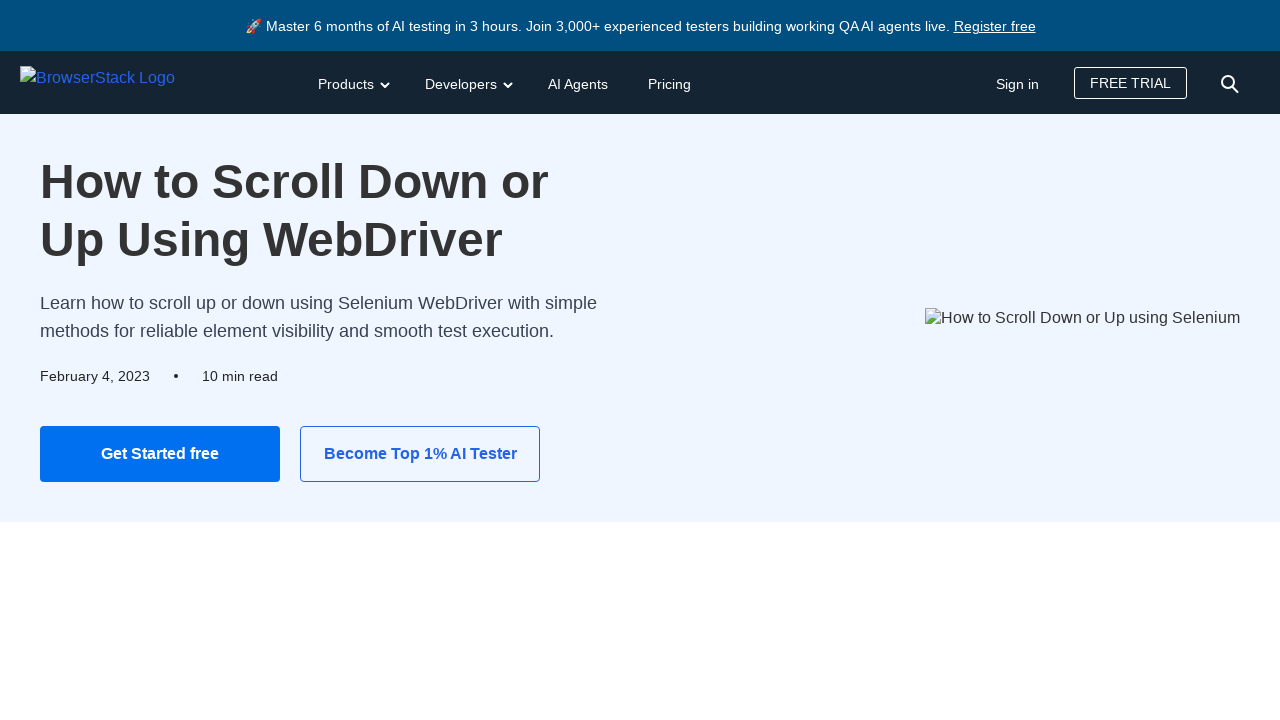

Scrolled down the page by 350 pixels
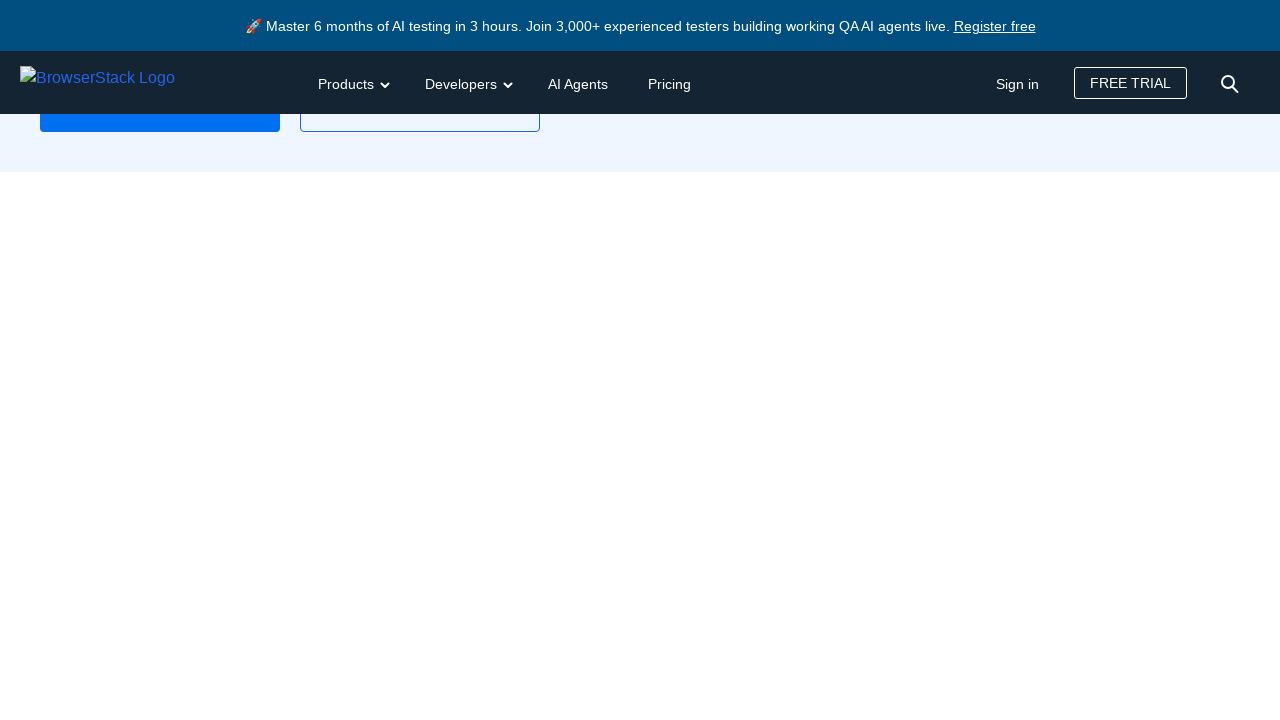

Waited 2 seconds after scrolling down
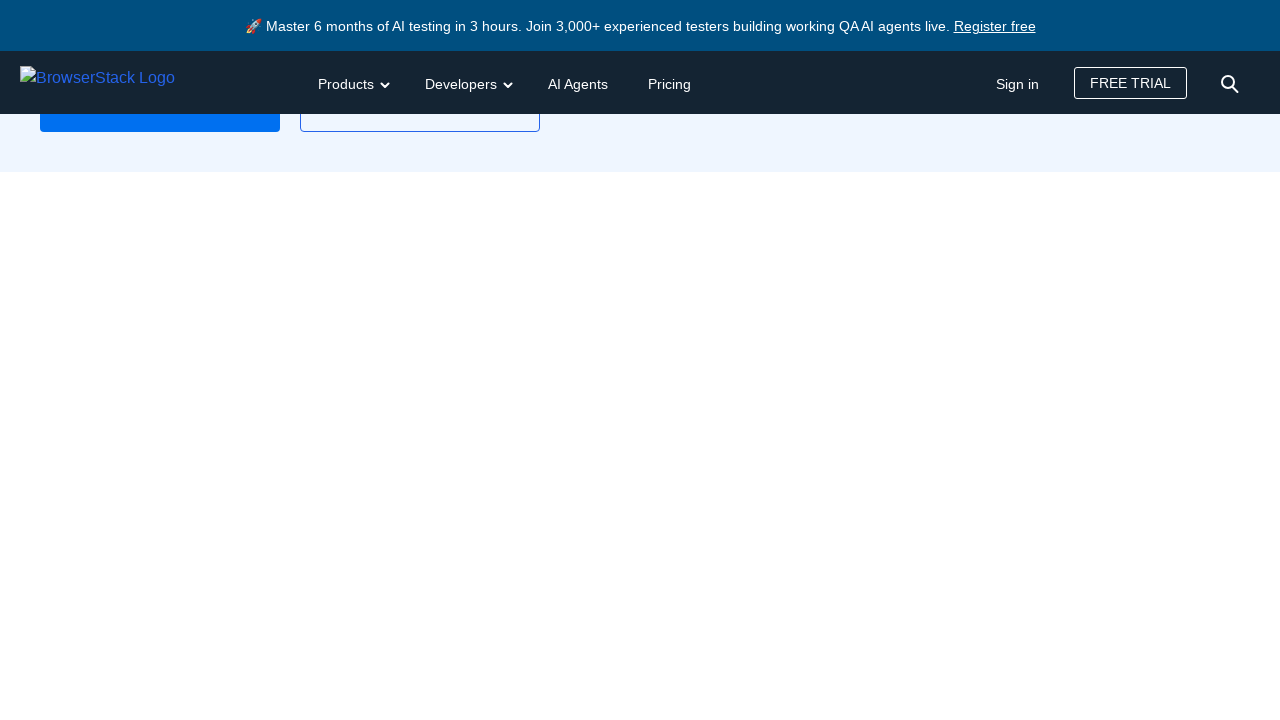

Scrolled back up the page by 350 pixels
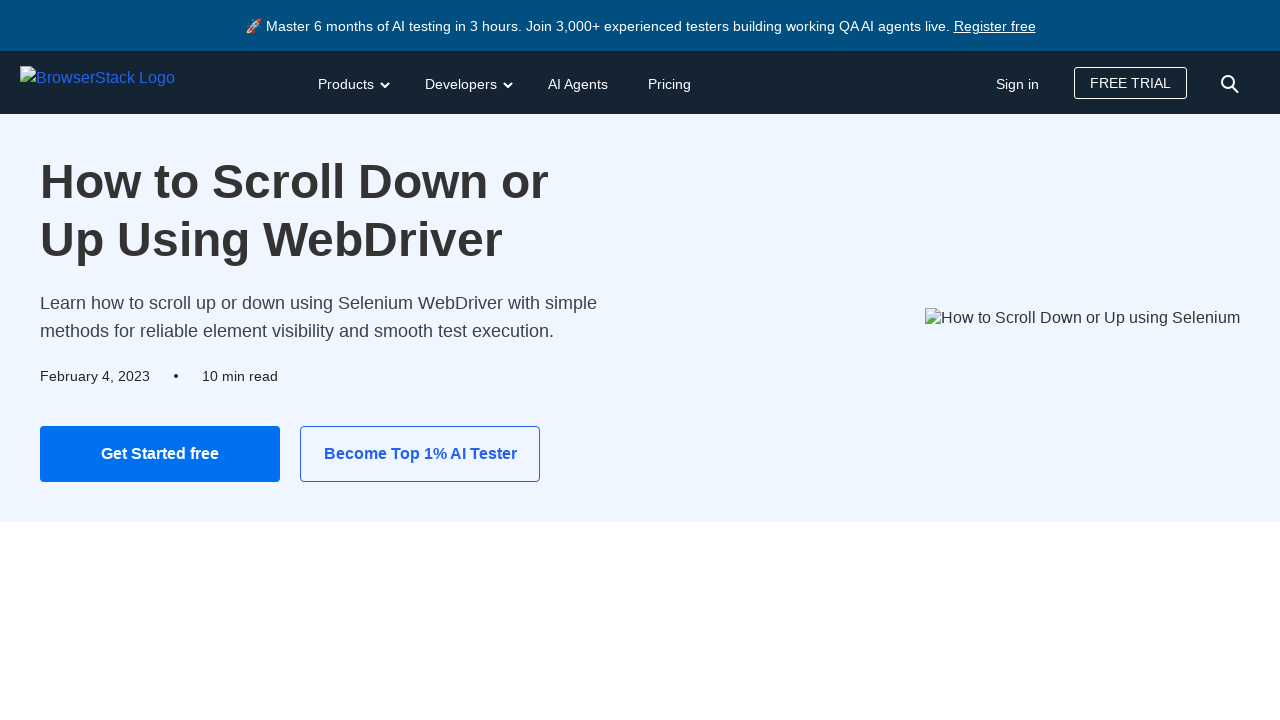

Waited 2 seconds after scrolling up
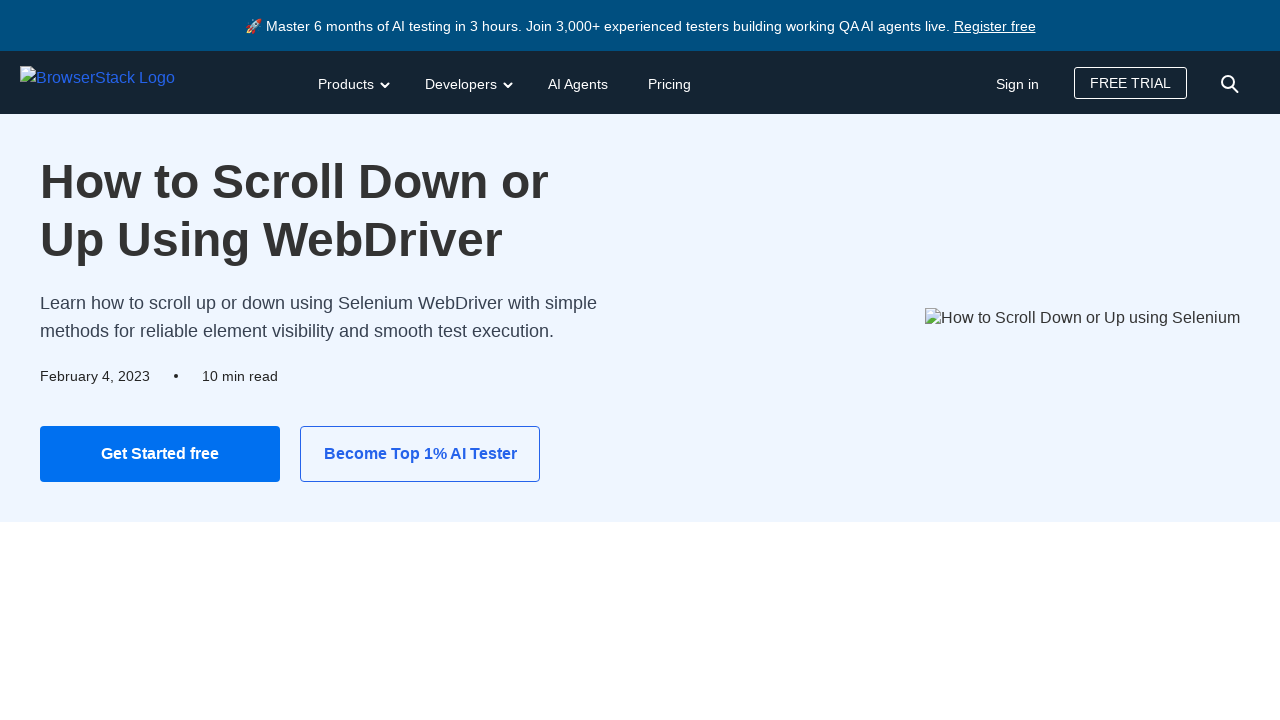

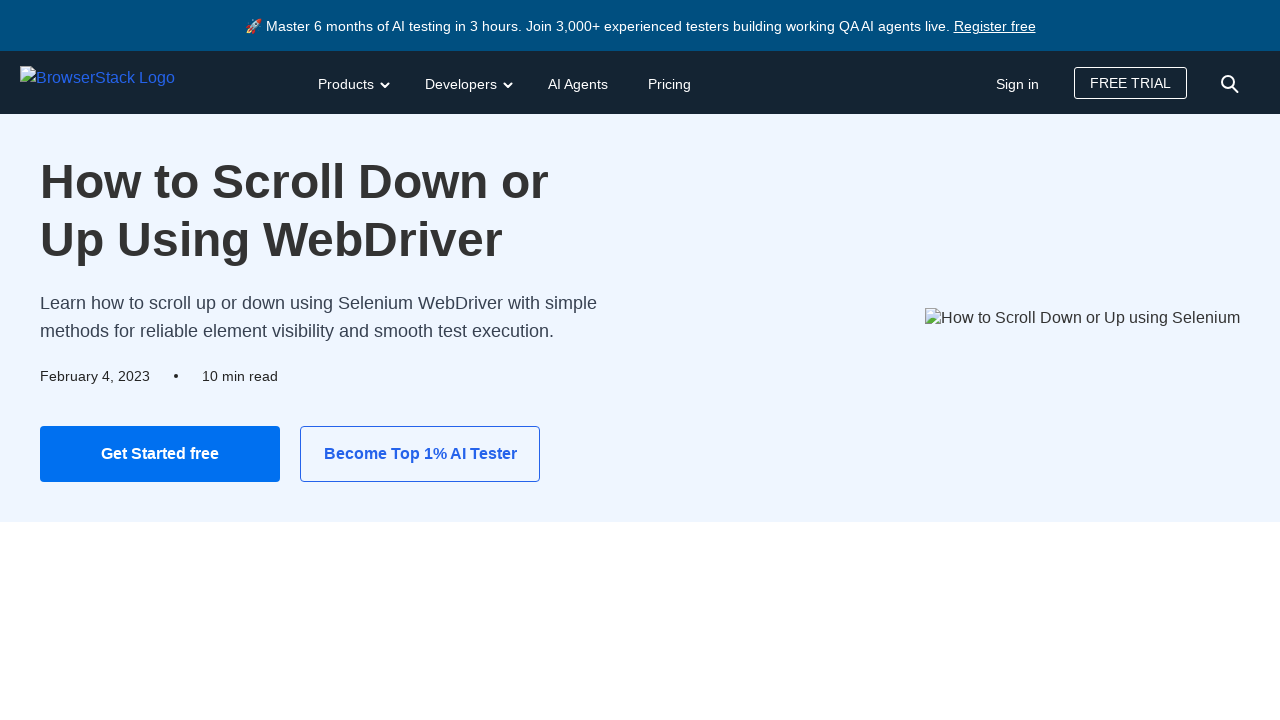